Tests alert functionality by filling a form with first name, last name, and company name, then submitting and validating the alert message contains the entered values

Starting URL: http://automationbykrishna.com/#

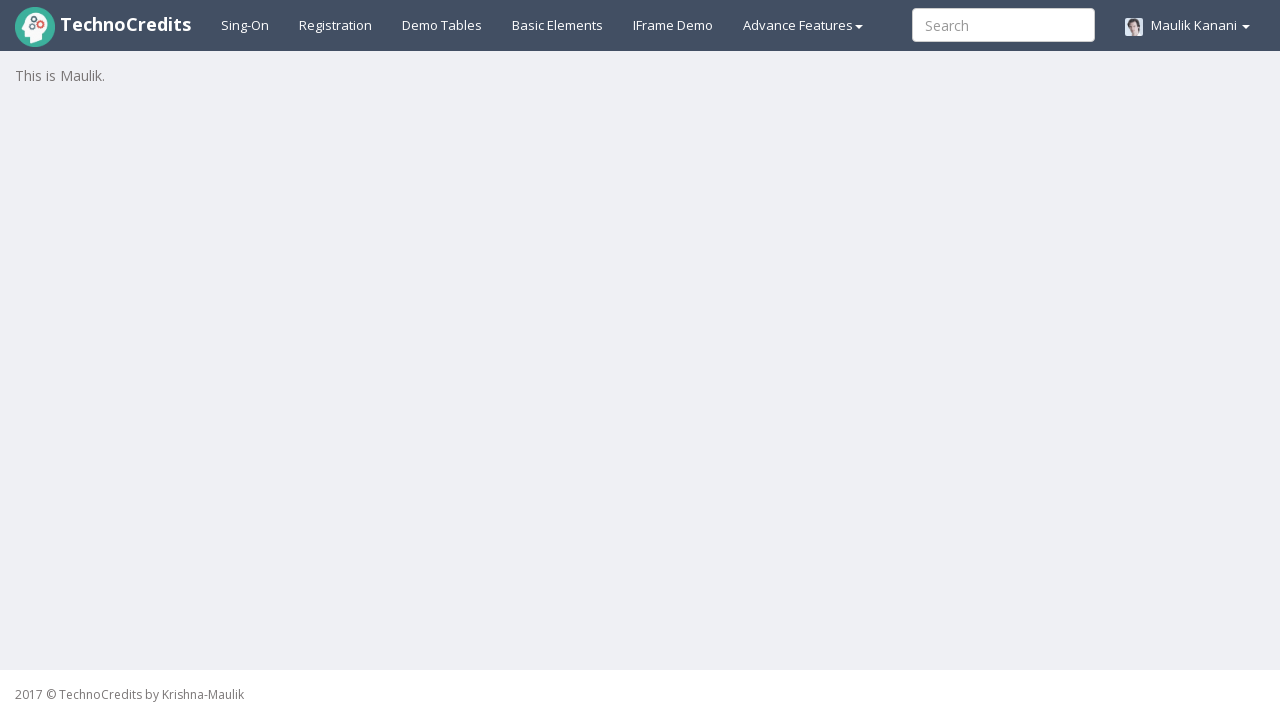

Clicked on the 4th navigation menu item at (558, 25) on xpath=//ul[@class='nav navbar-nav navbar-right']/preceding-sibling::ul/li[4]/a
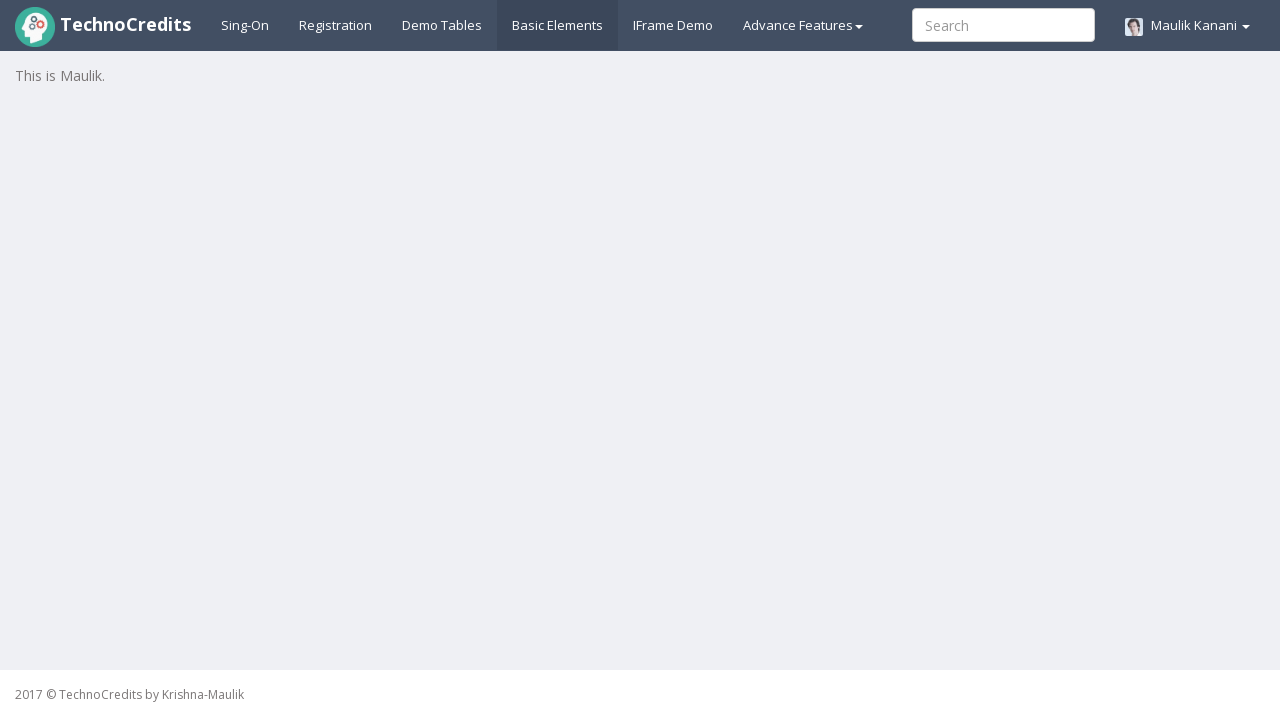

Form loaded successfully - first name field is visible
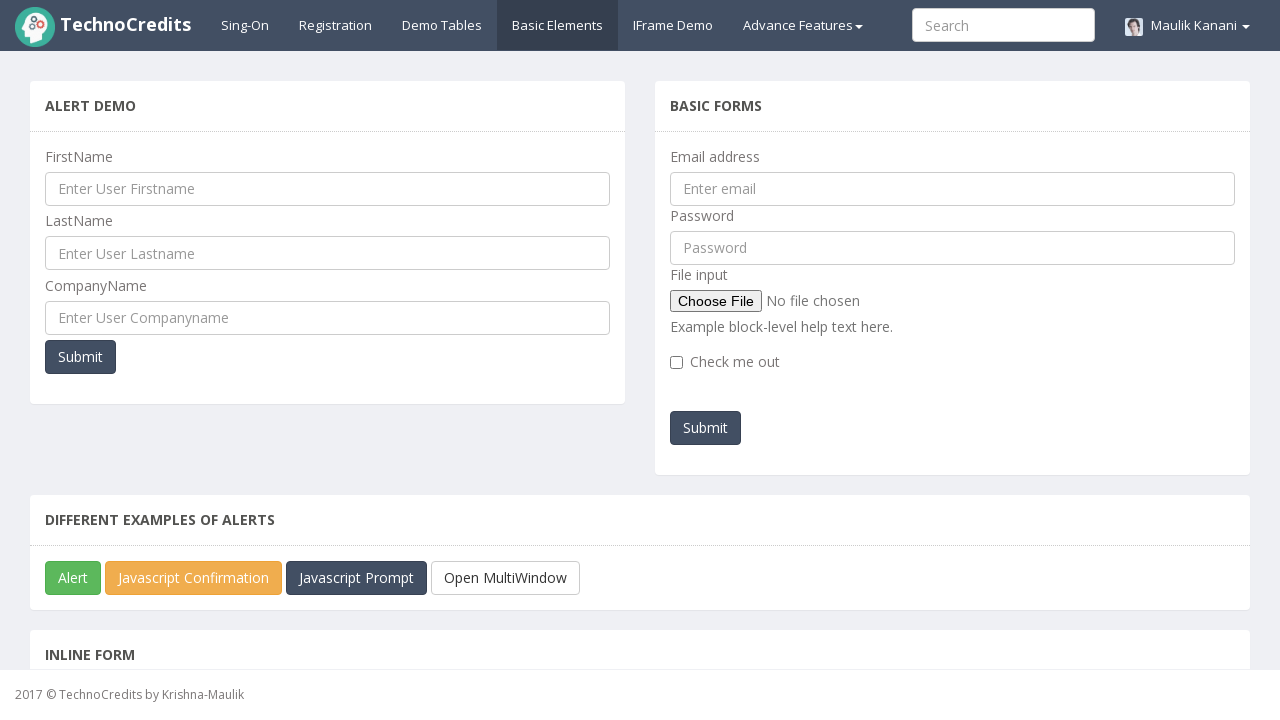

Filled first name field with 'Prachi' on #UserFirstName
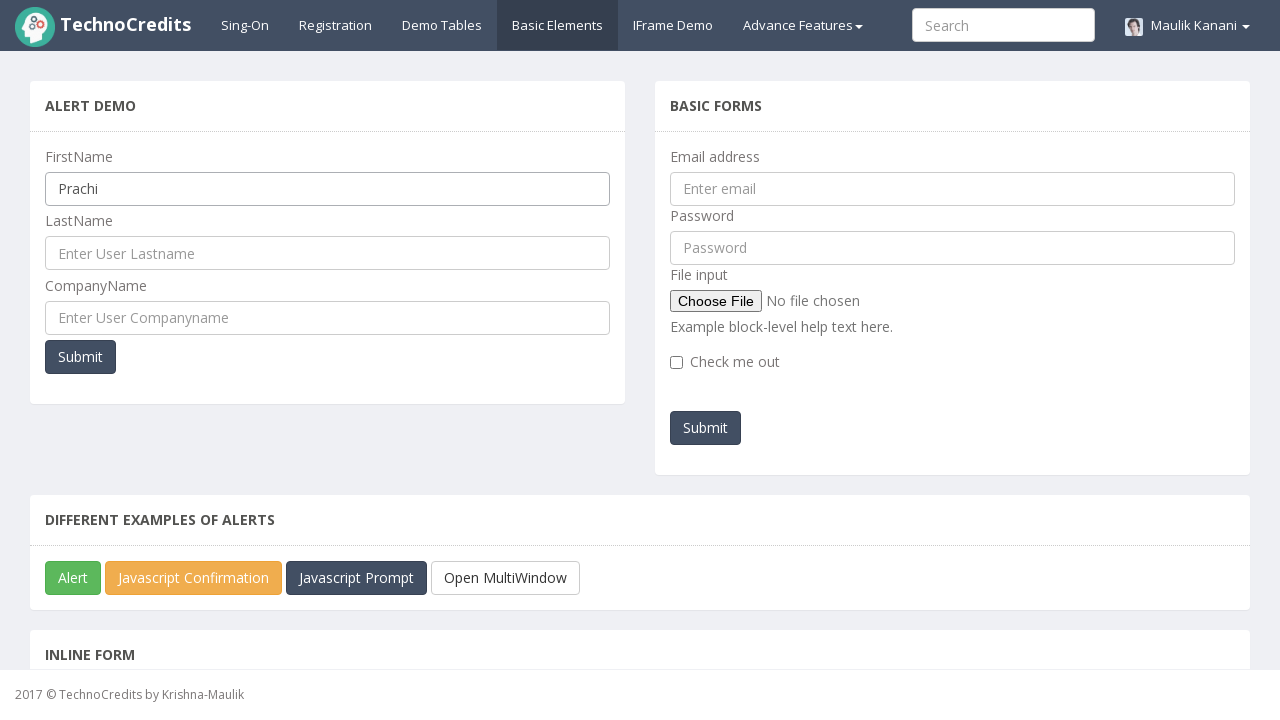

Filled last name field with 'Jain' on #UserLastName
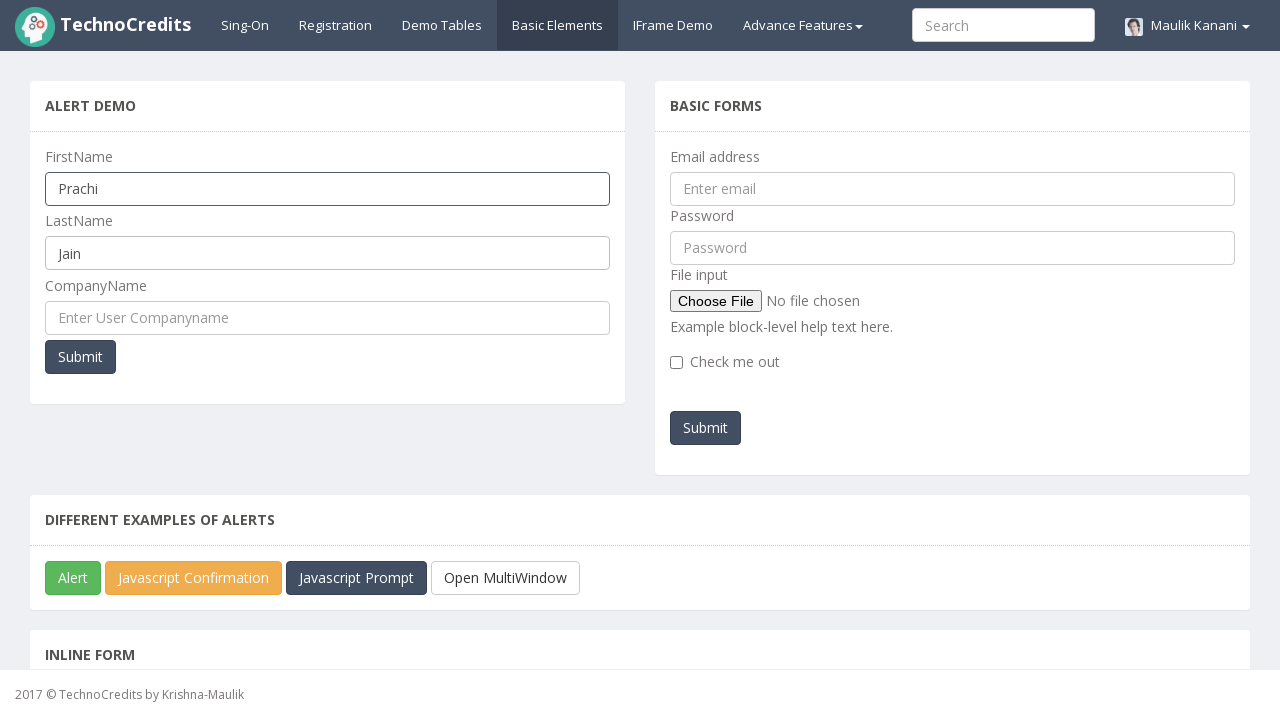

Filled company name field with 'CG' on #UserCompanyName
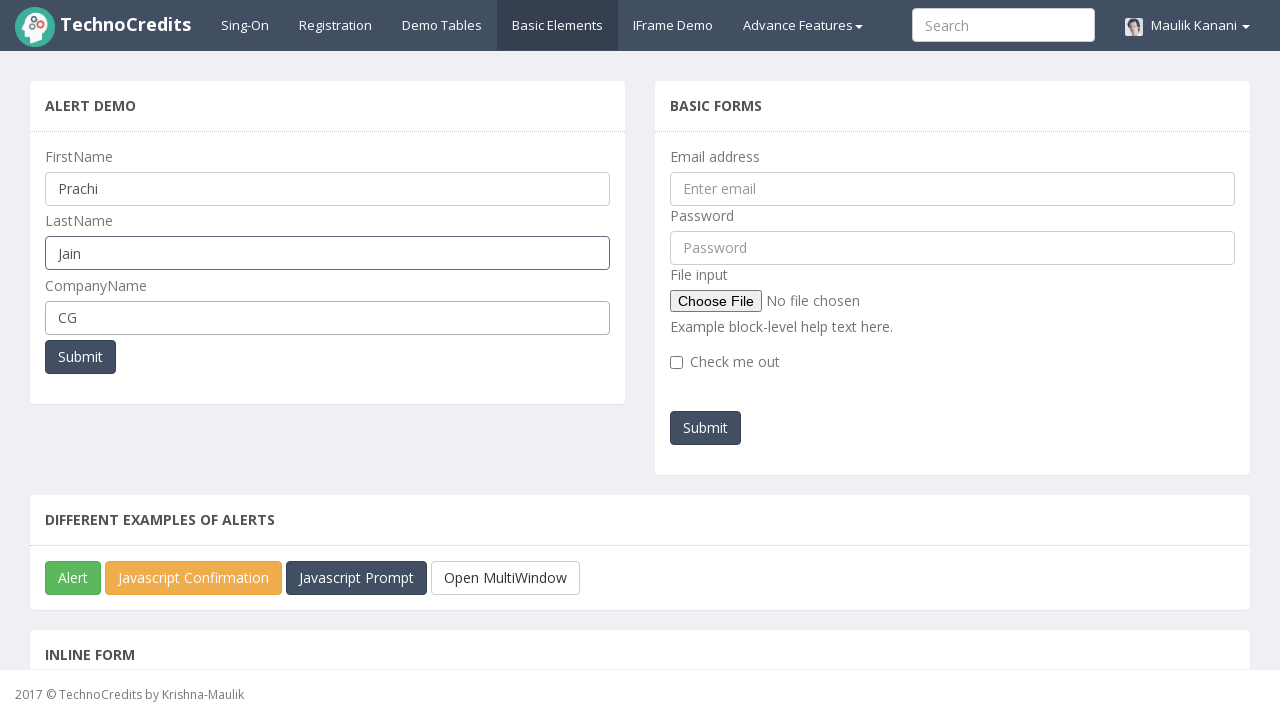

Clicked Submit button to trigger alert at (80, 357) on button:has-text('Submit')
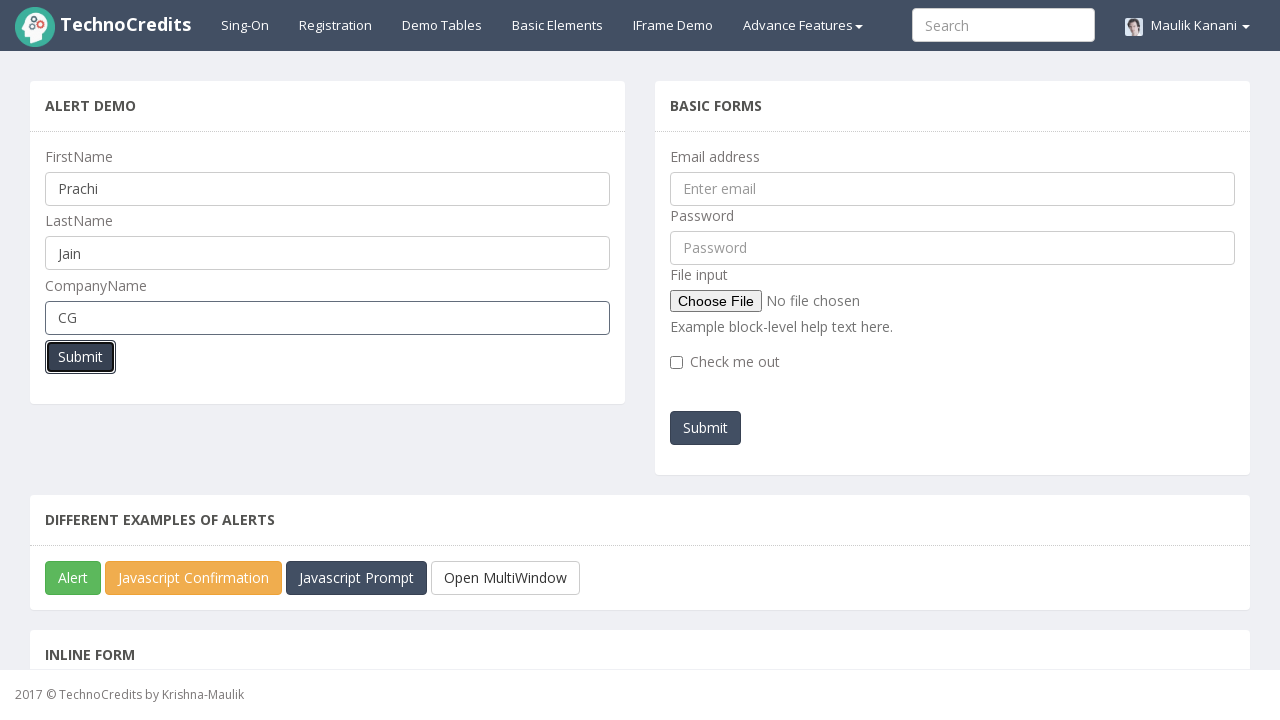

Alert dialog accepted with entered values
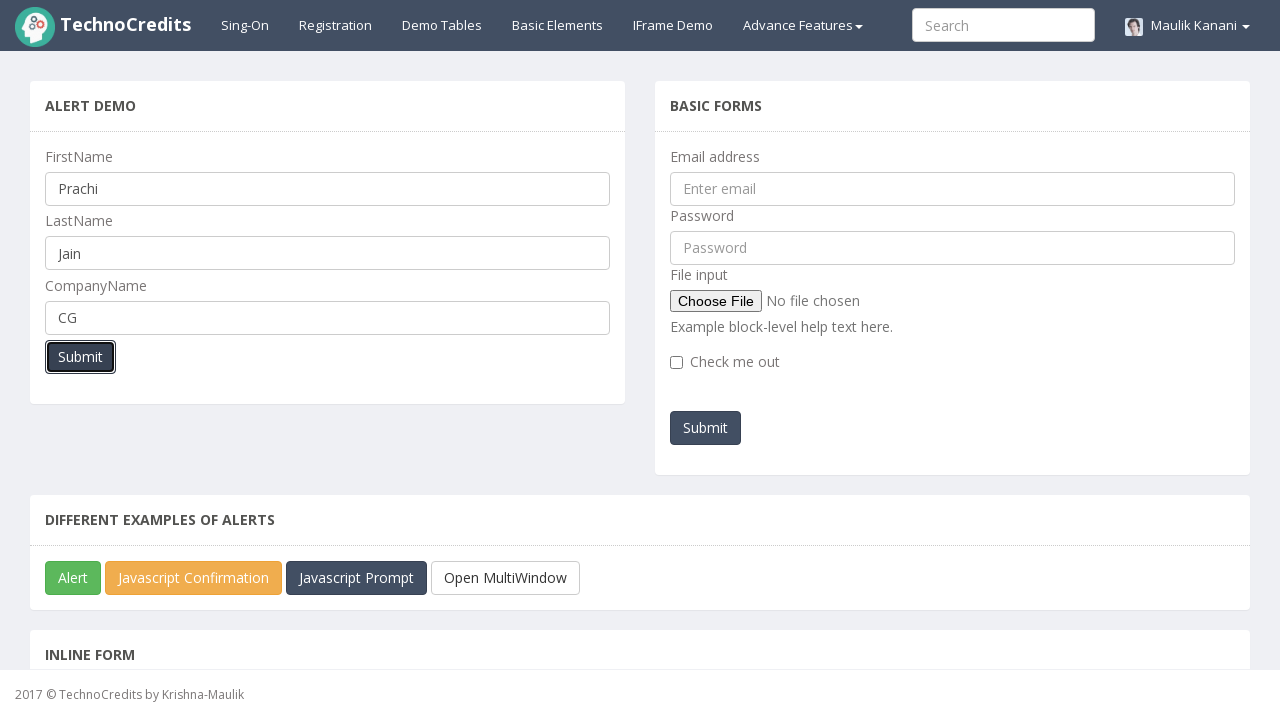

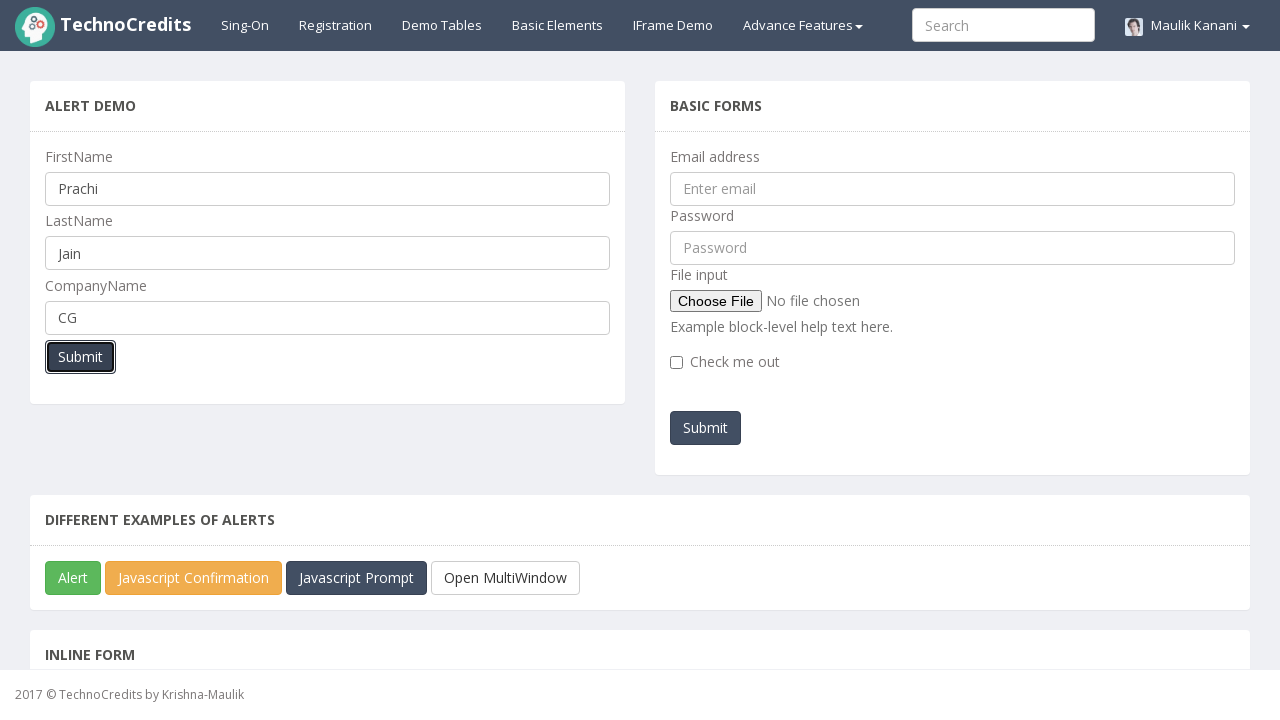